Tests window handling functionality by clicking a button that opens a new window and capturing the window handles

Starting URL: https://demo.automationtesting.in/Windows.html

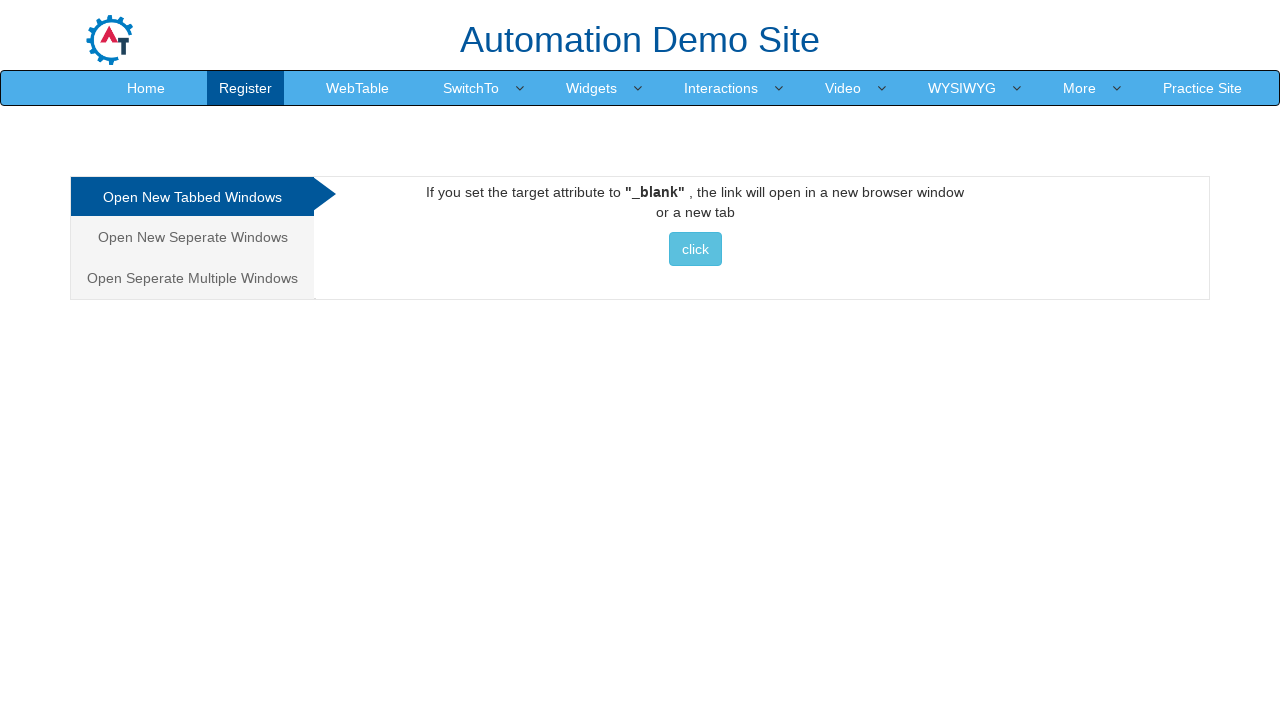

Clicked on 'Open New Seperate Windows' link at (192, 237) on text=Open New Seperate Windows
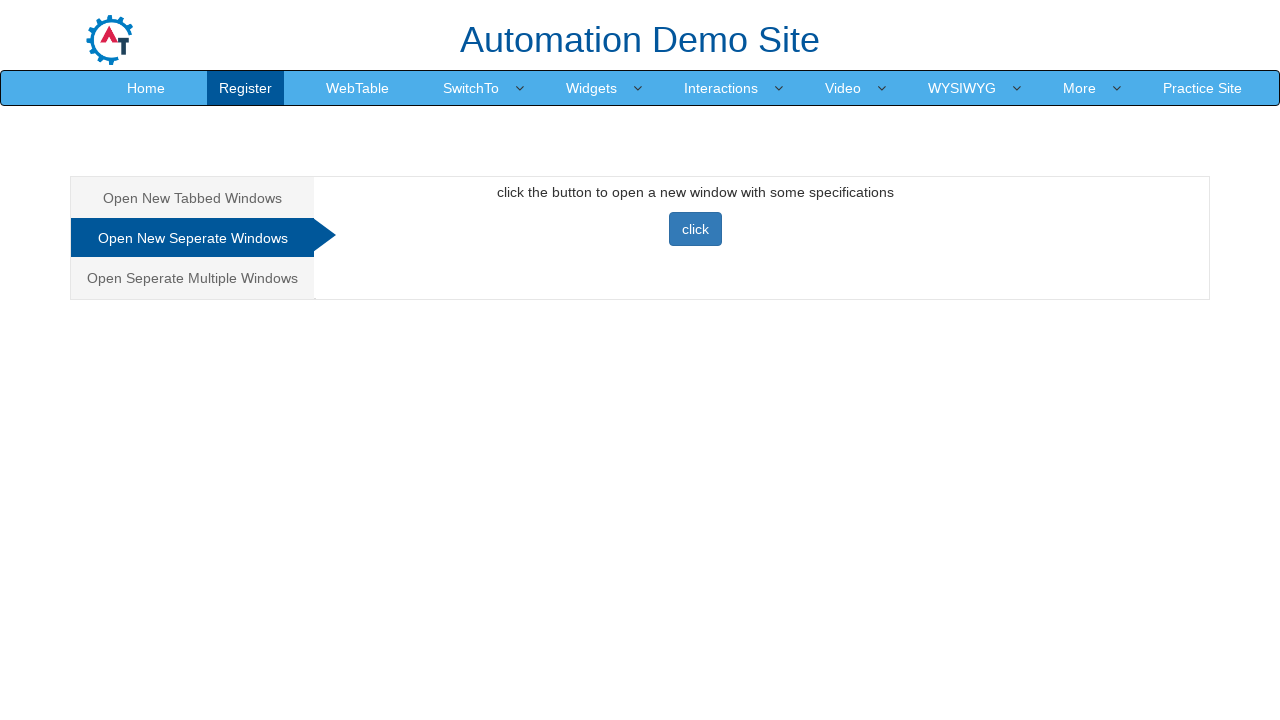

Clicked button to open new window at (695, 229) on button.btn.btn-primary
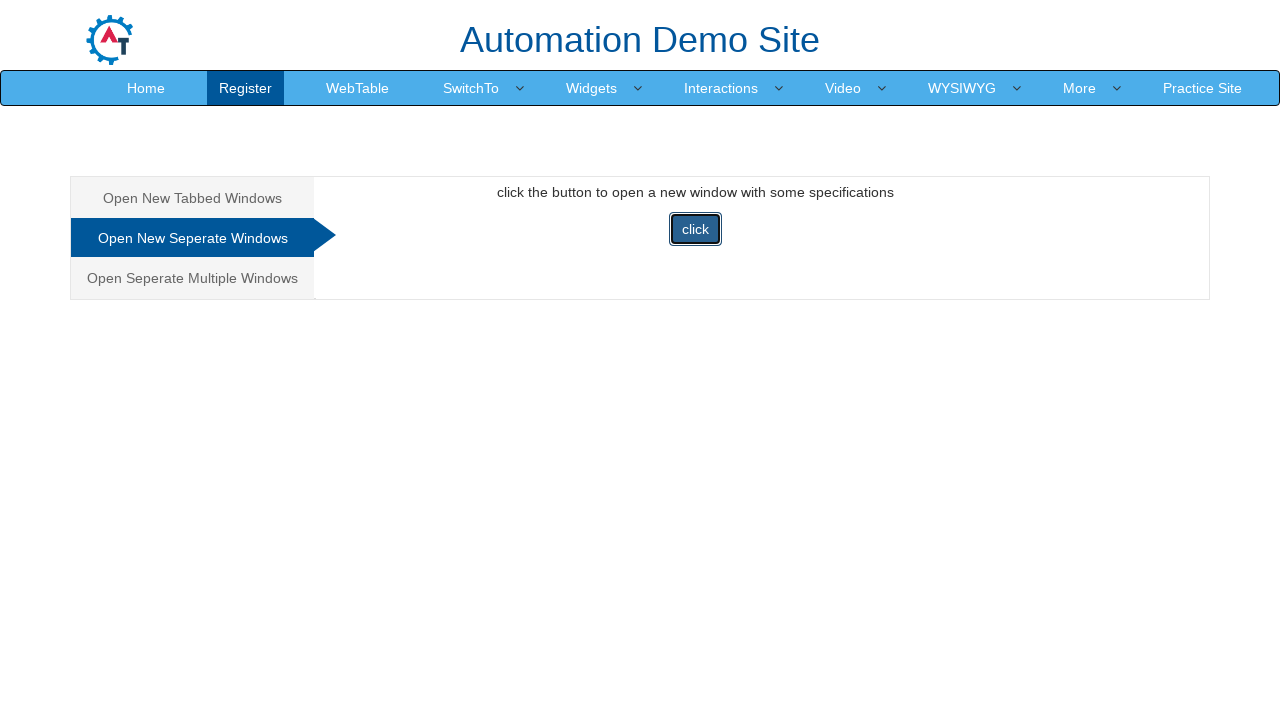

Waited 2 seconds for new window to open
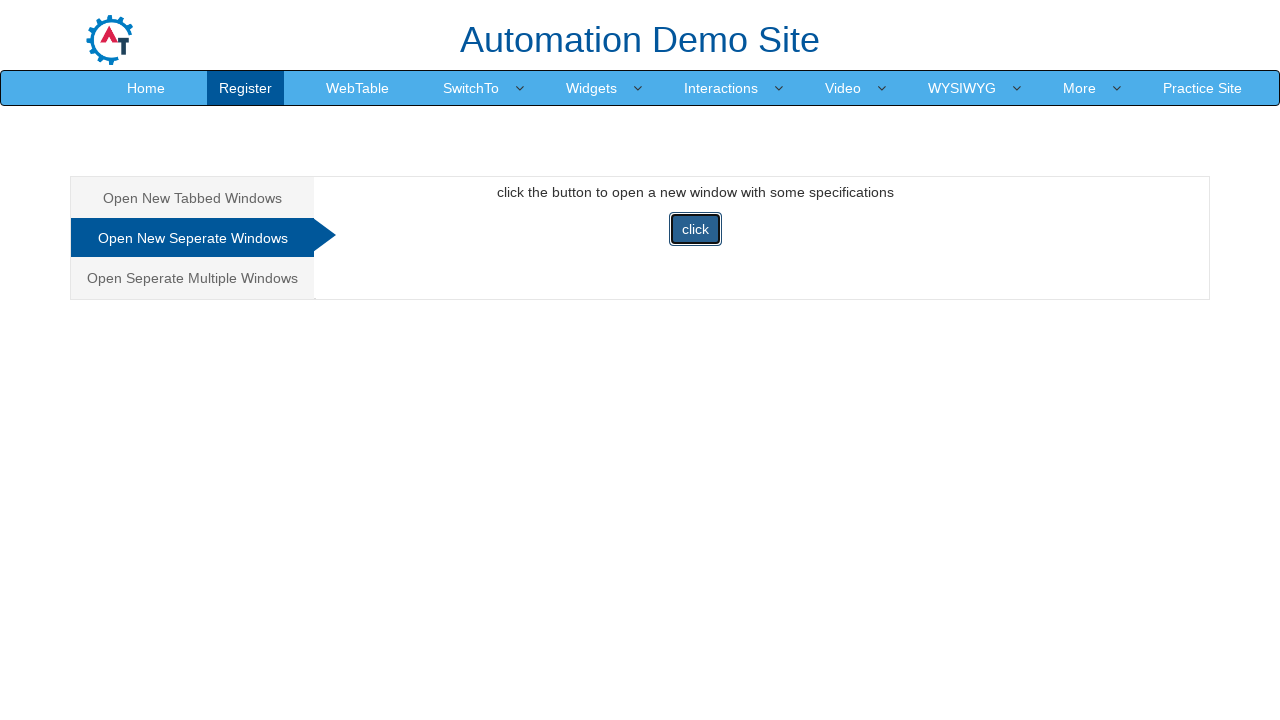

Retrieved all open windows/pages - total count: 2
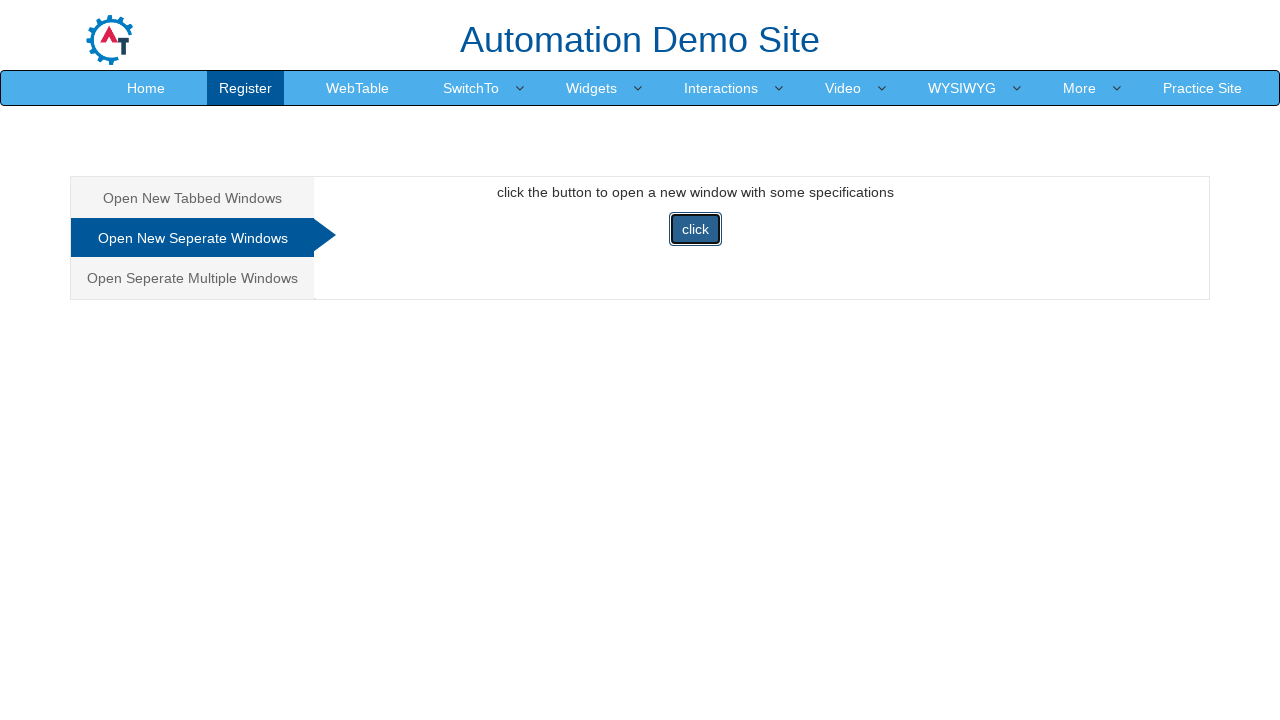

Captured new window URL: https://www.selenium.dev/
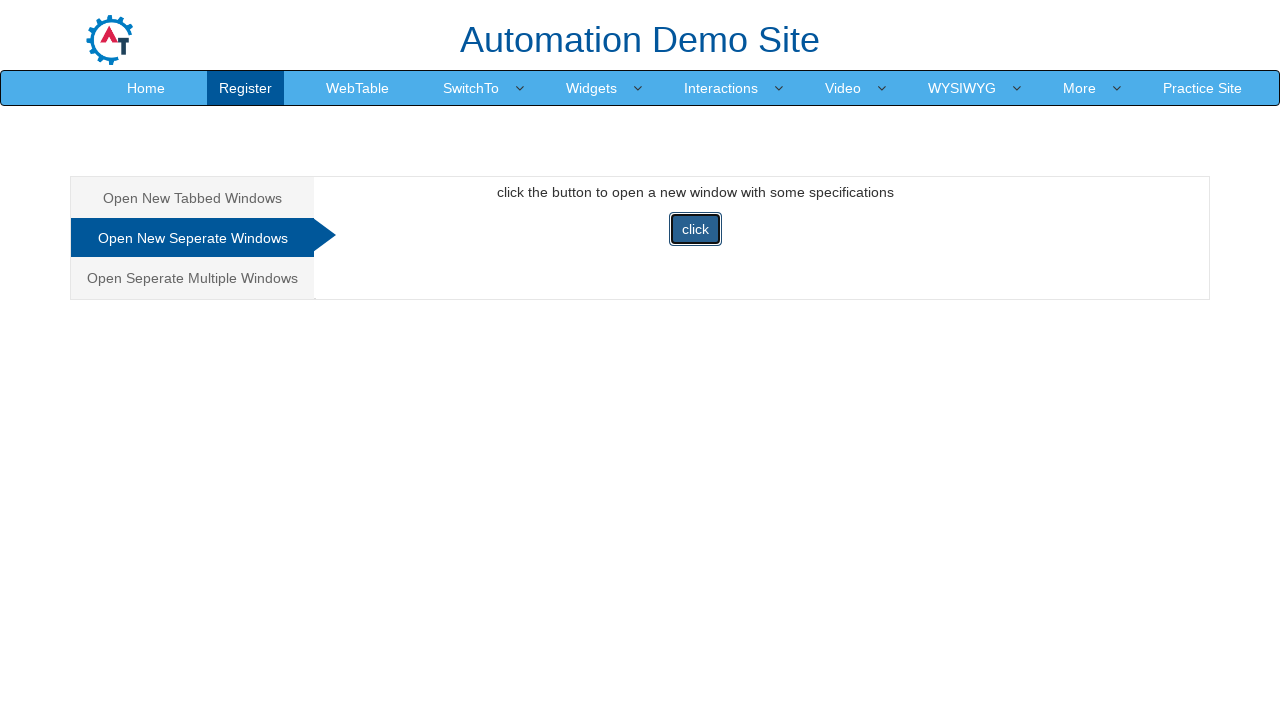

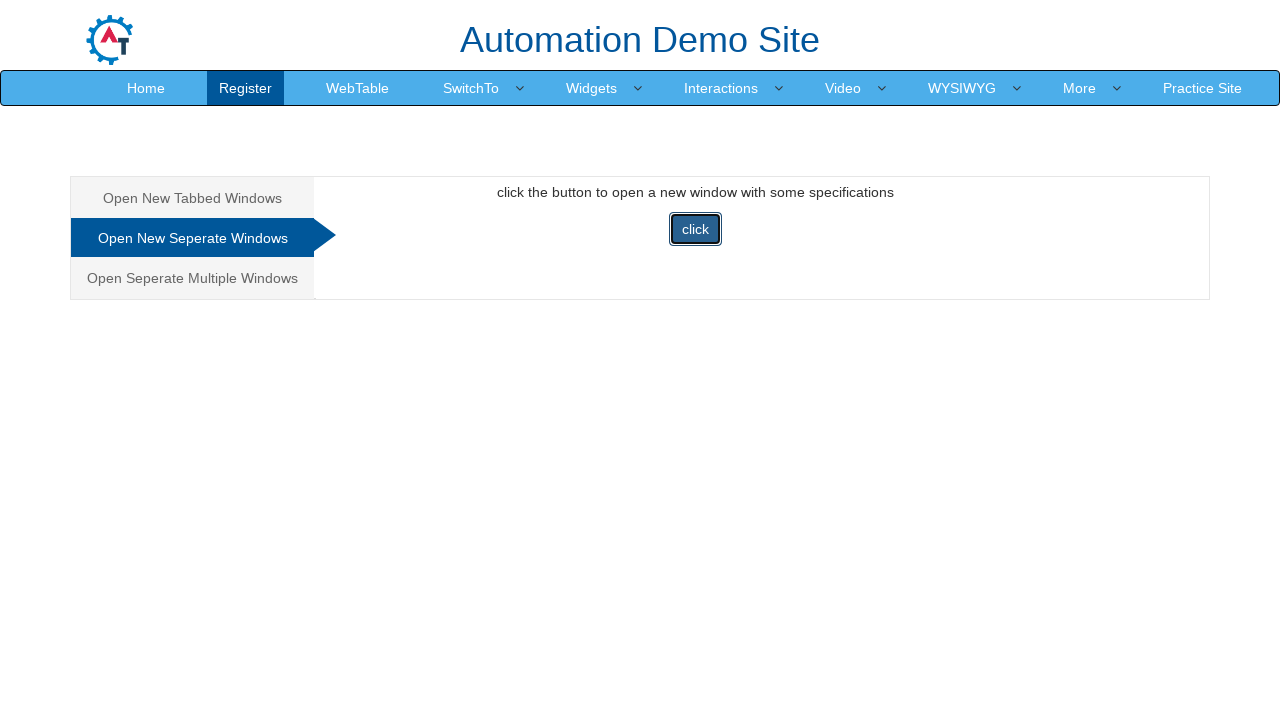